Navigates to the key presses demo page and tests keyboard input functionality

Starting URL: http://the-internet.herokuapp.com/key_presses

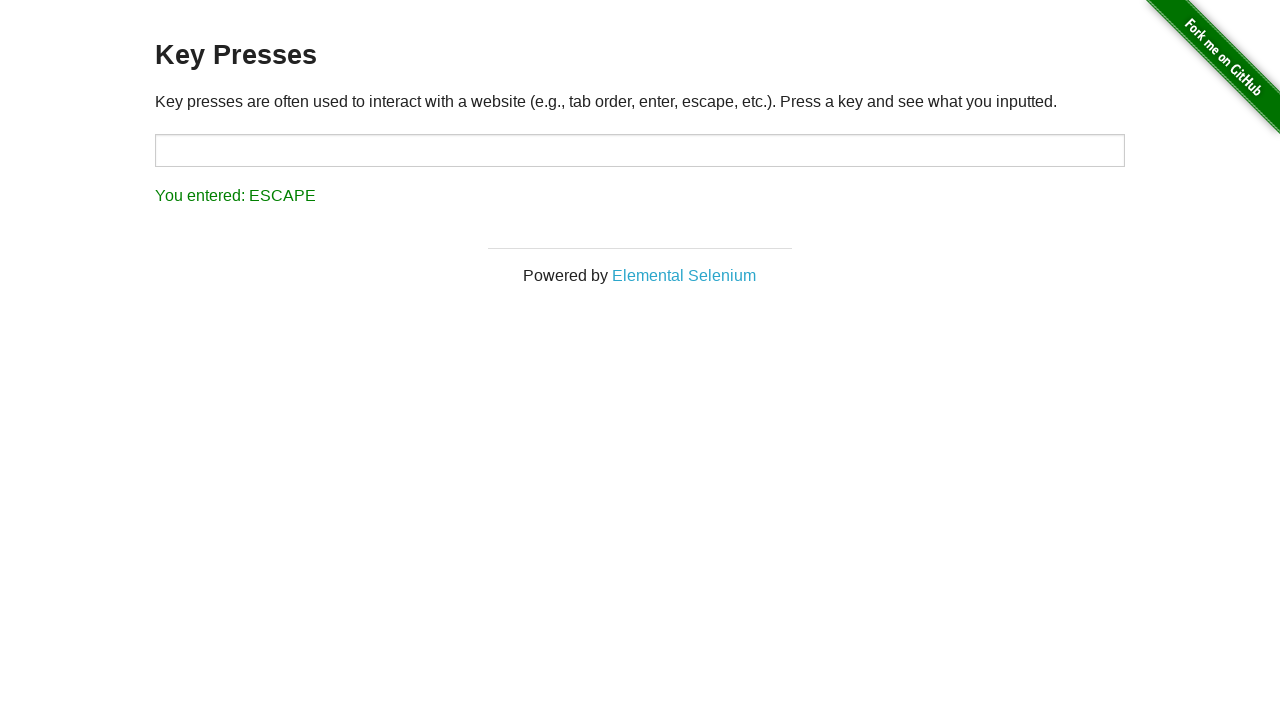

Navigated to key presses demo page
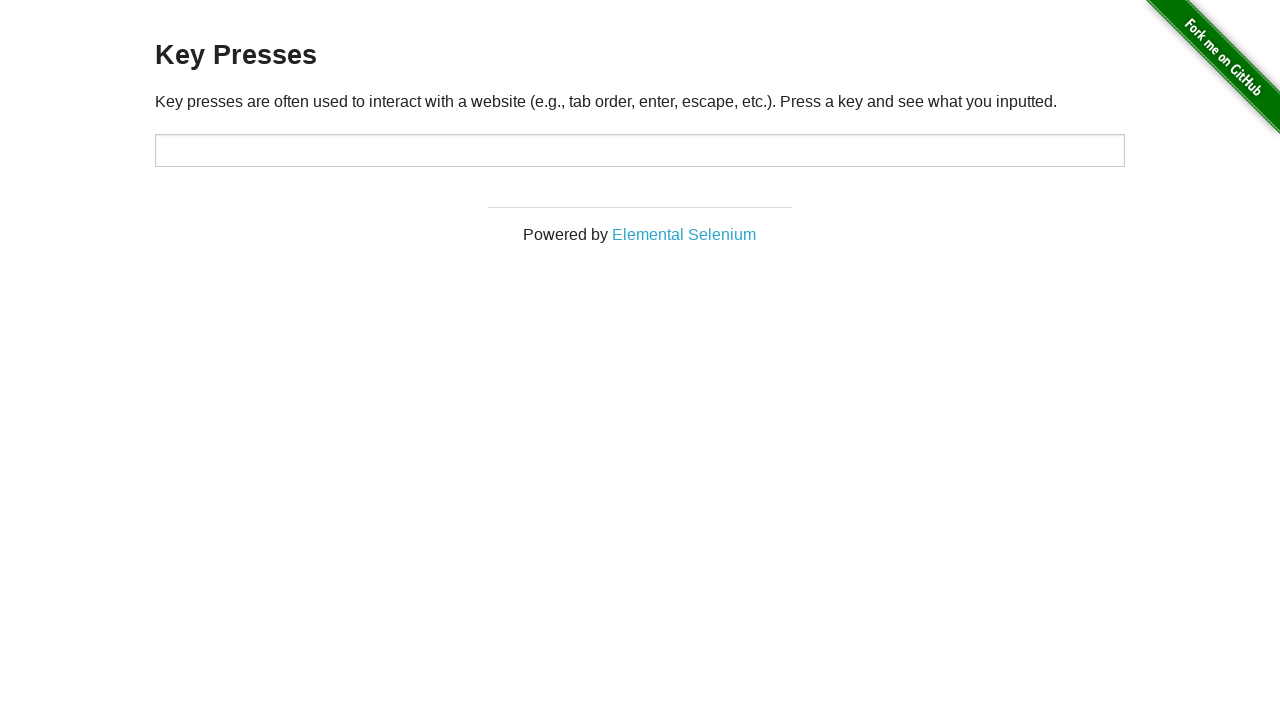

Key press input area is ready
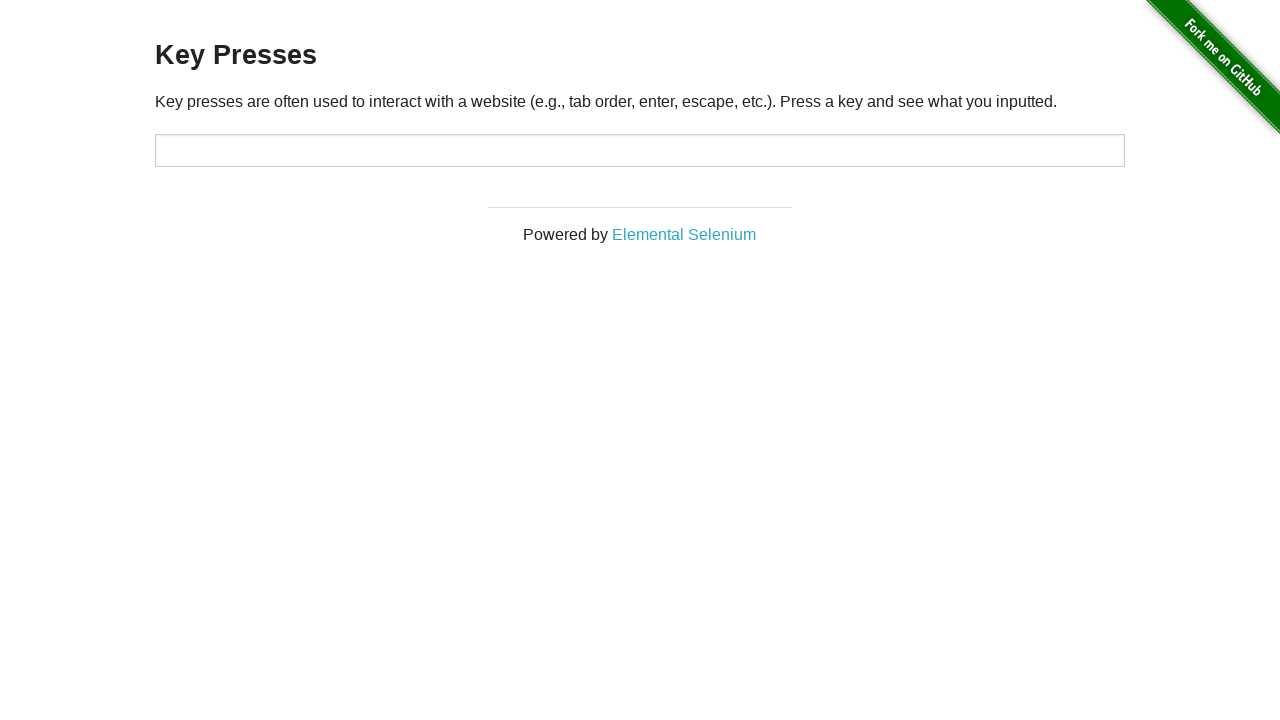

Pressed Control+A key combination on #target
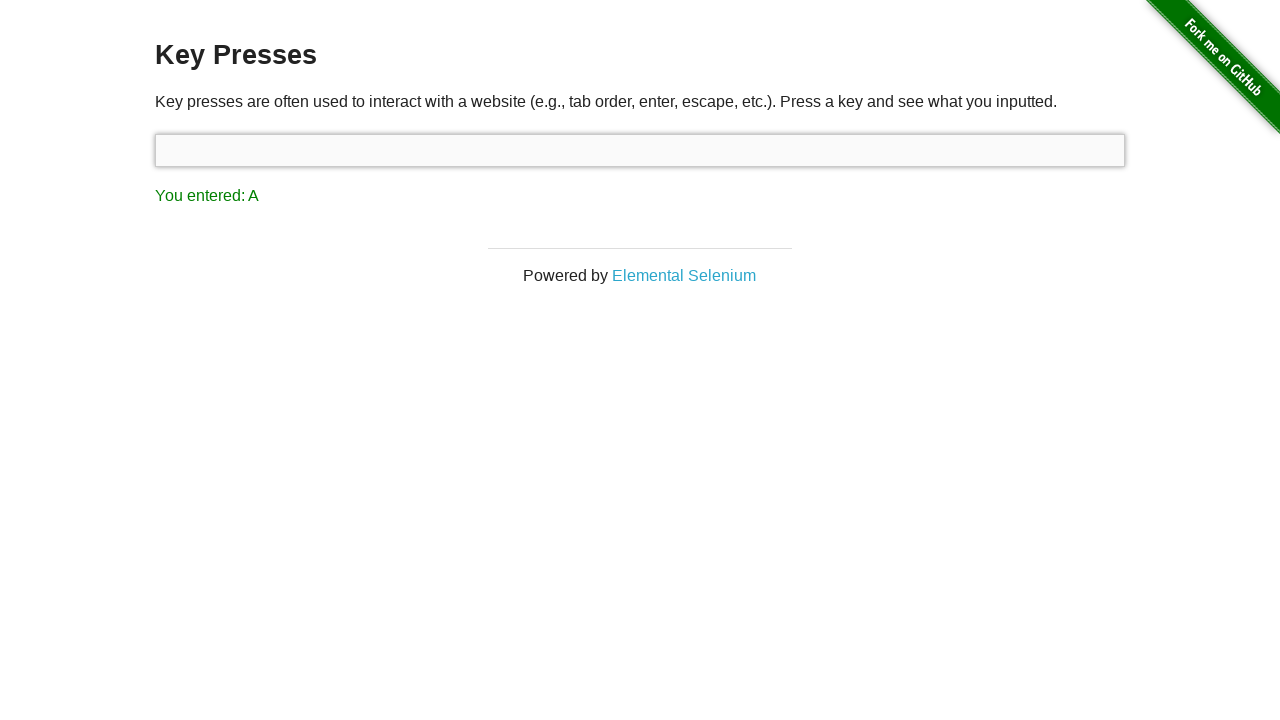

Pressed F12 key on #target
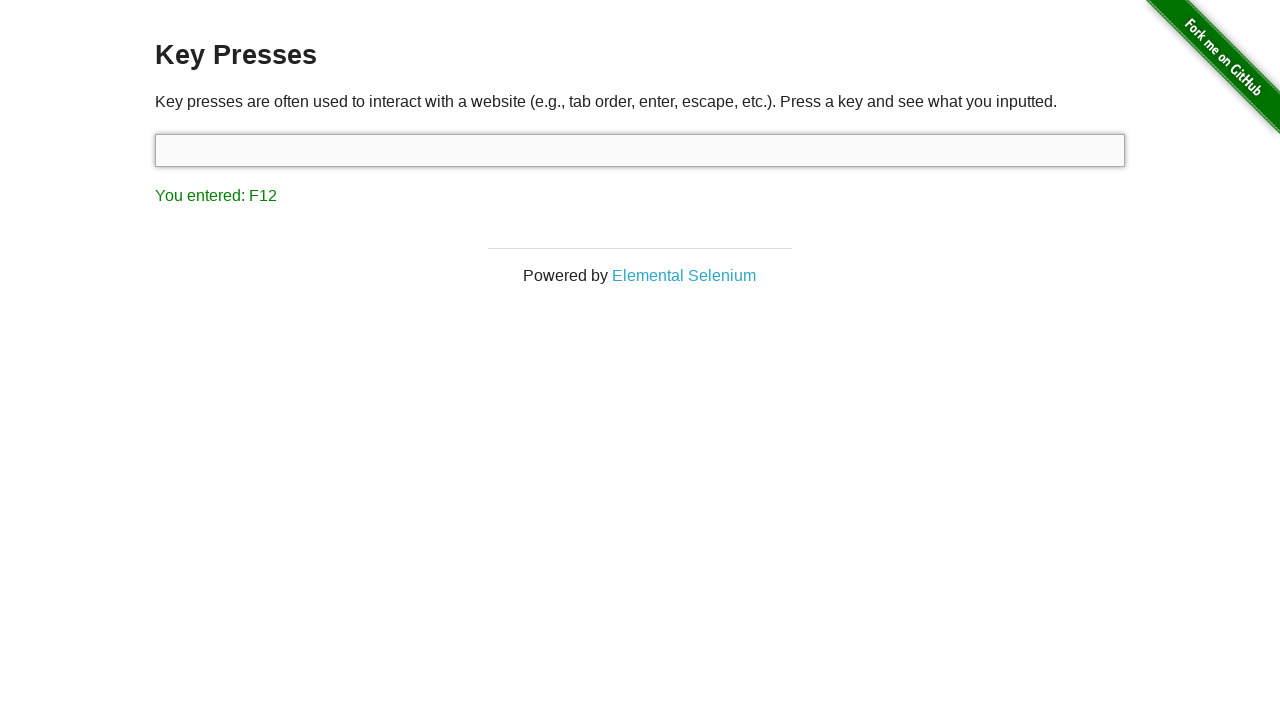

Pressed F12 key again on #target
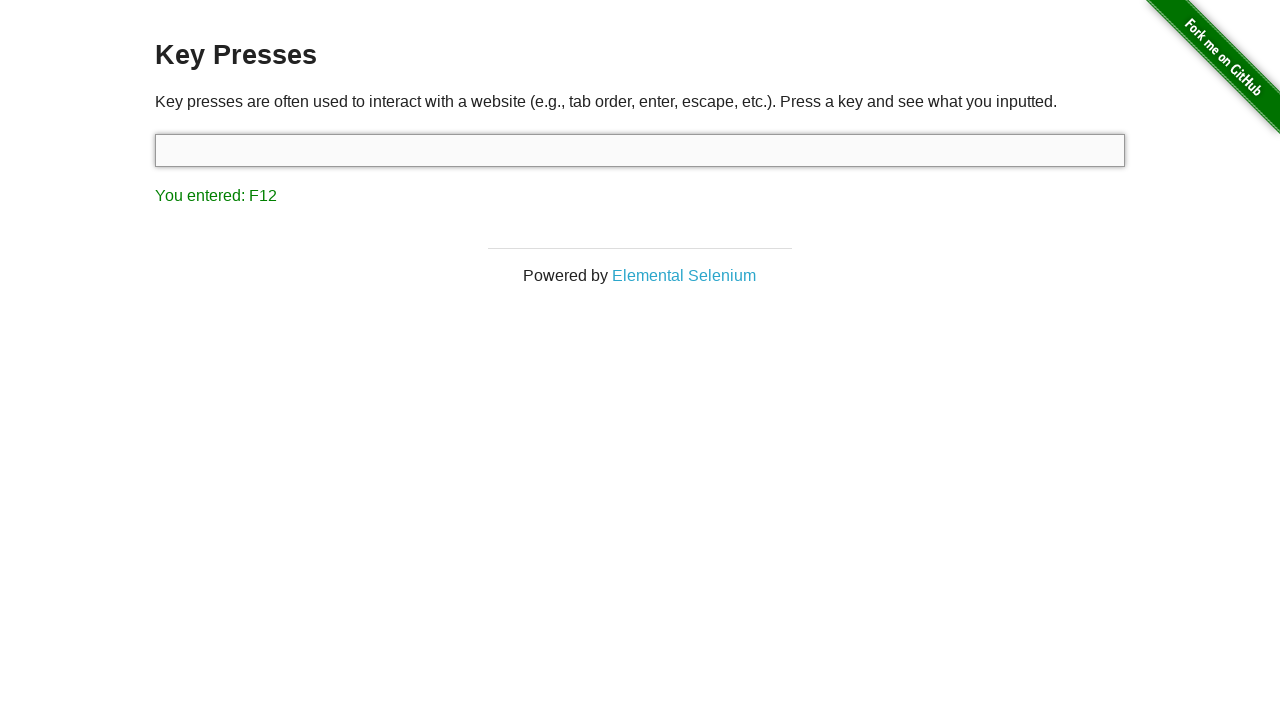

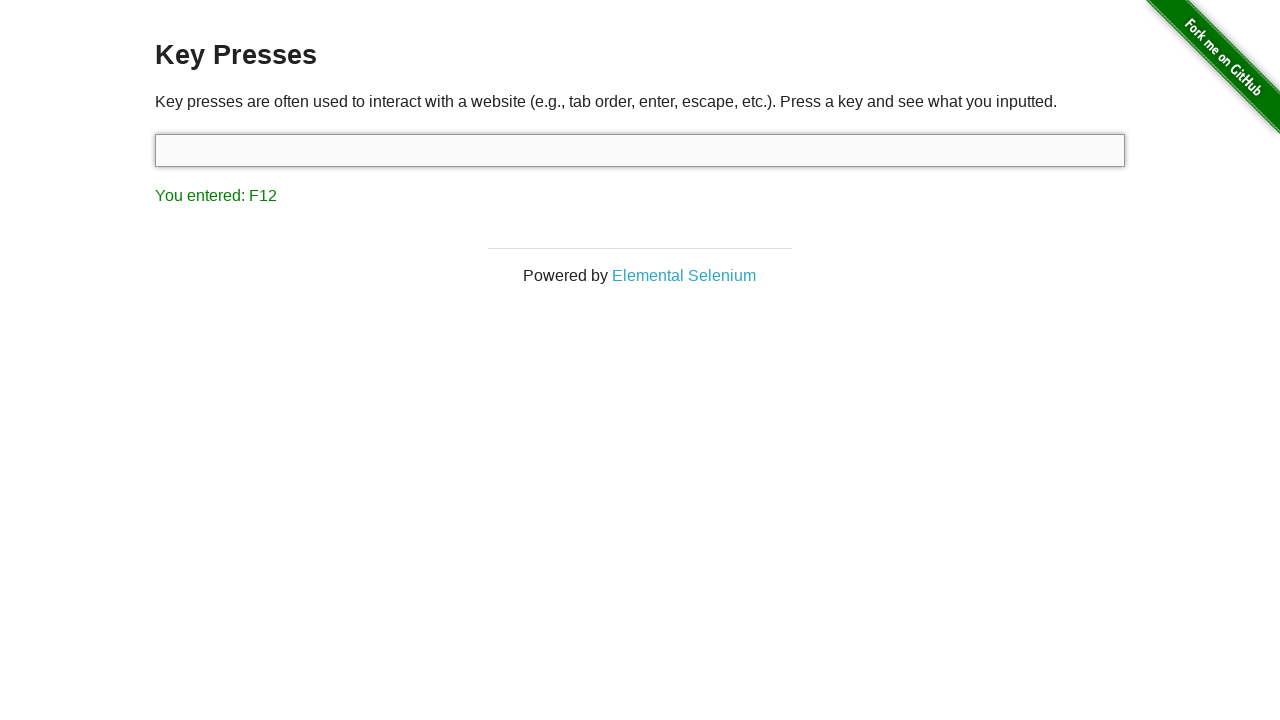